Tests a wait scenario by clicking a verify button and checking for a success message on the page

Starting URL: http://suninjuly.github.io/wait1.html

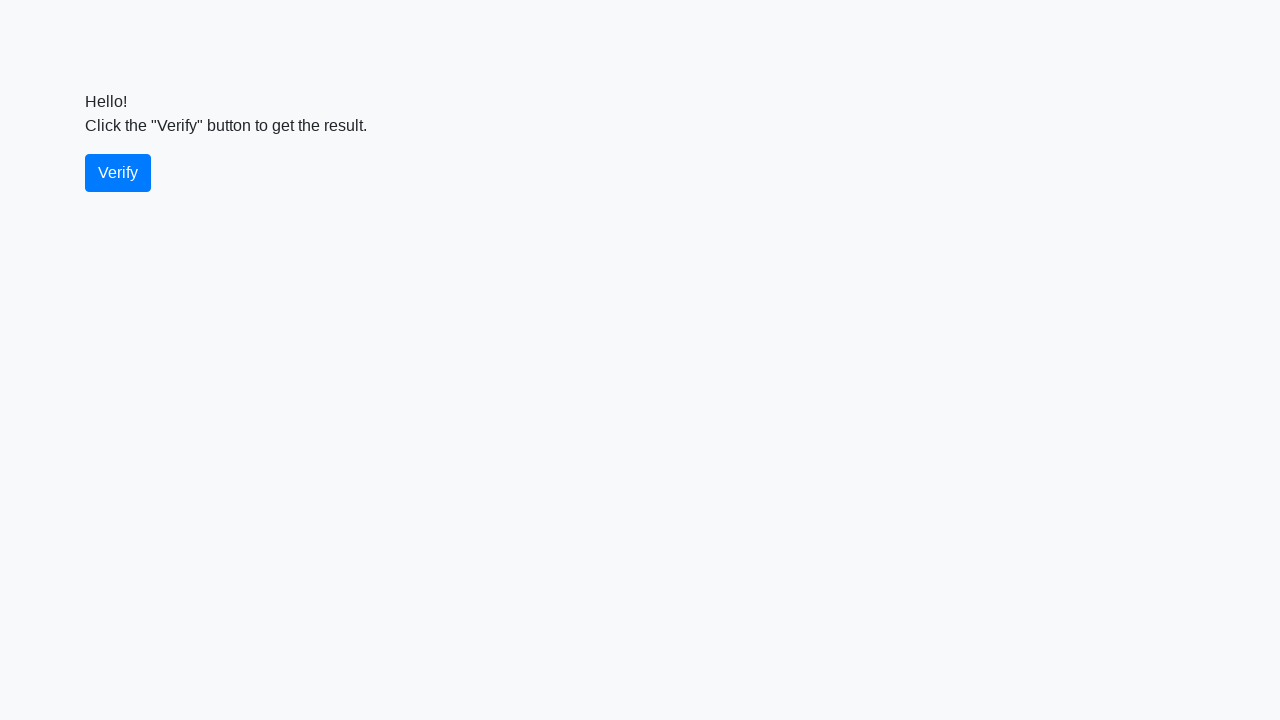

Clicked the verify button at (118, 173) on #verify
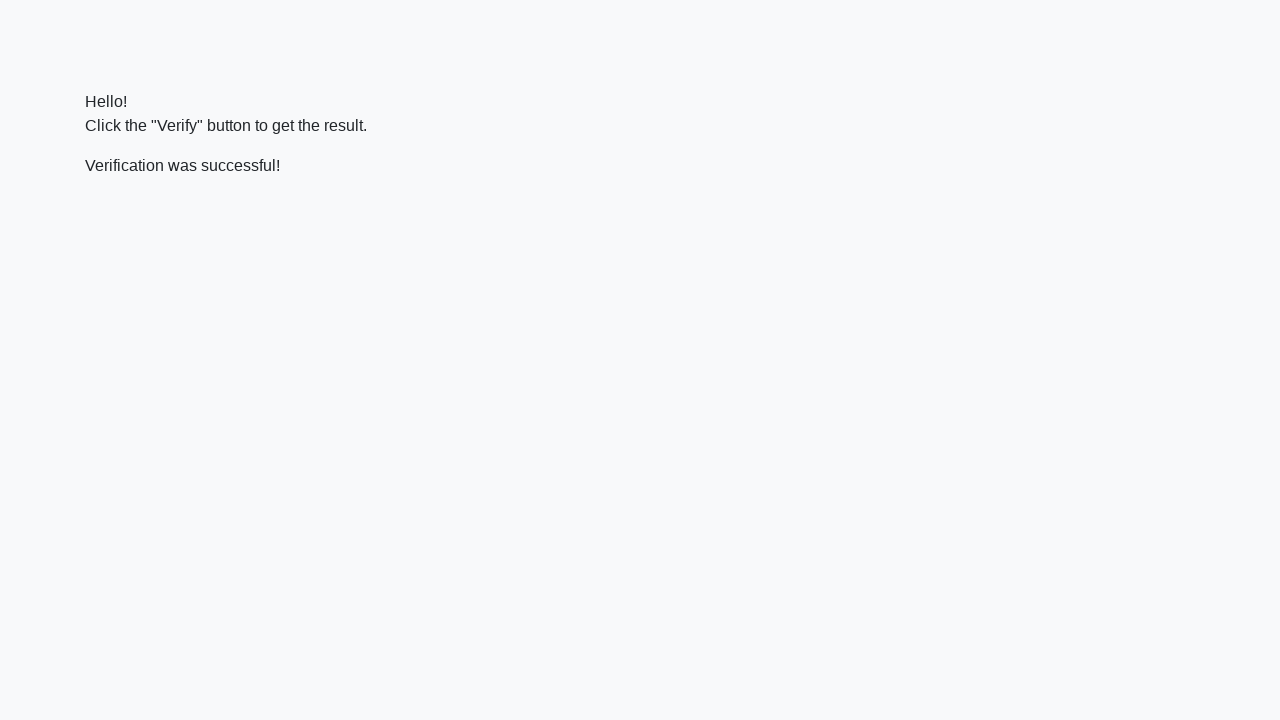

Success message element appeared on page
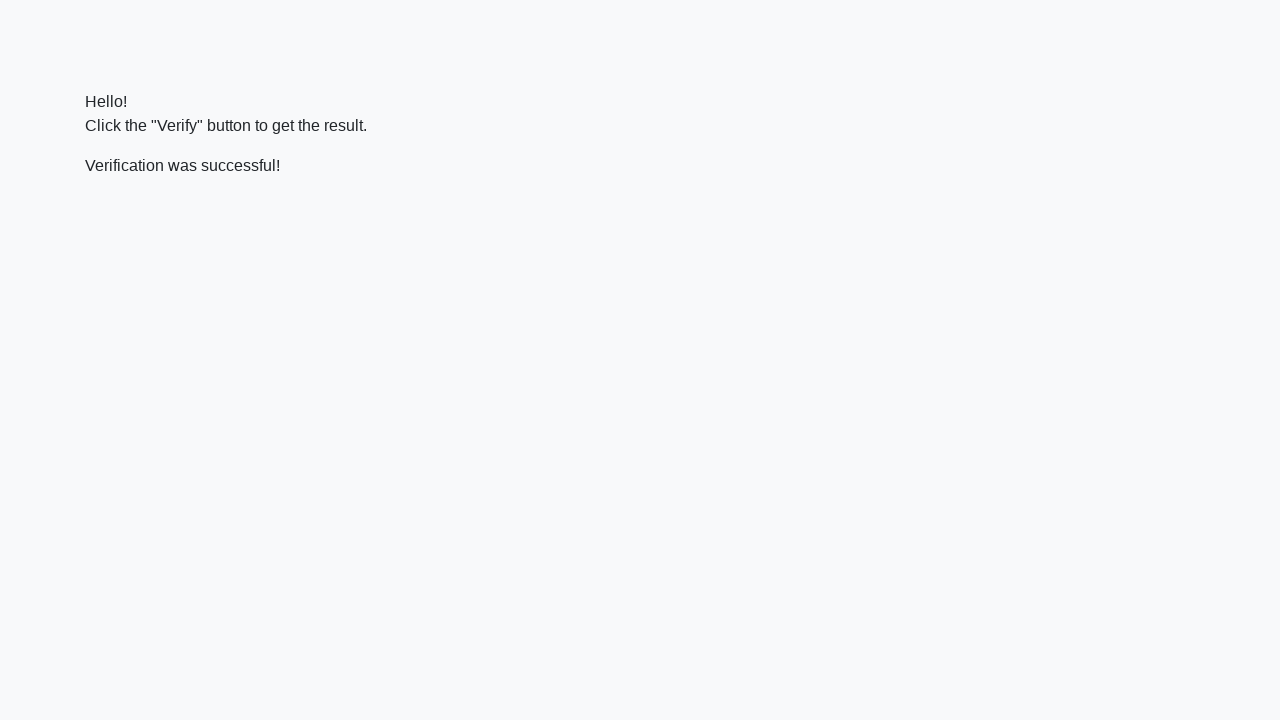

Verified that success message contains 'successful' text
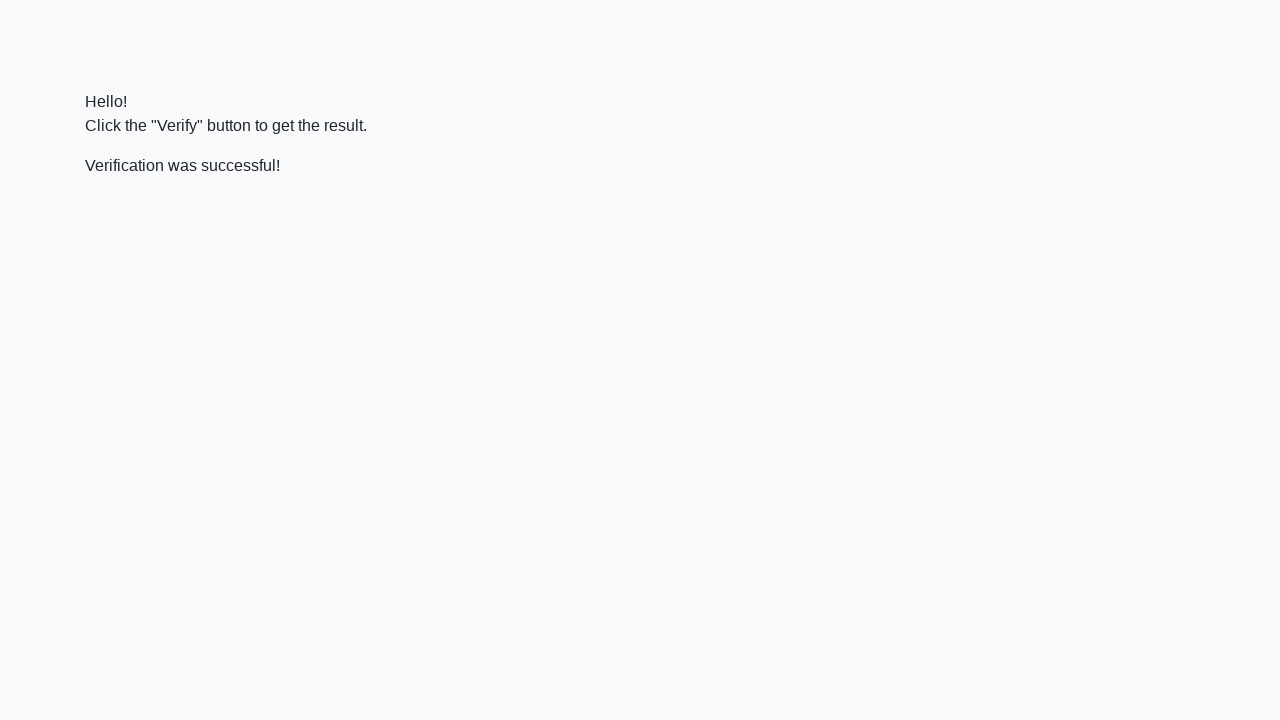

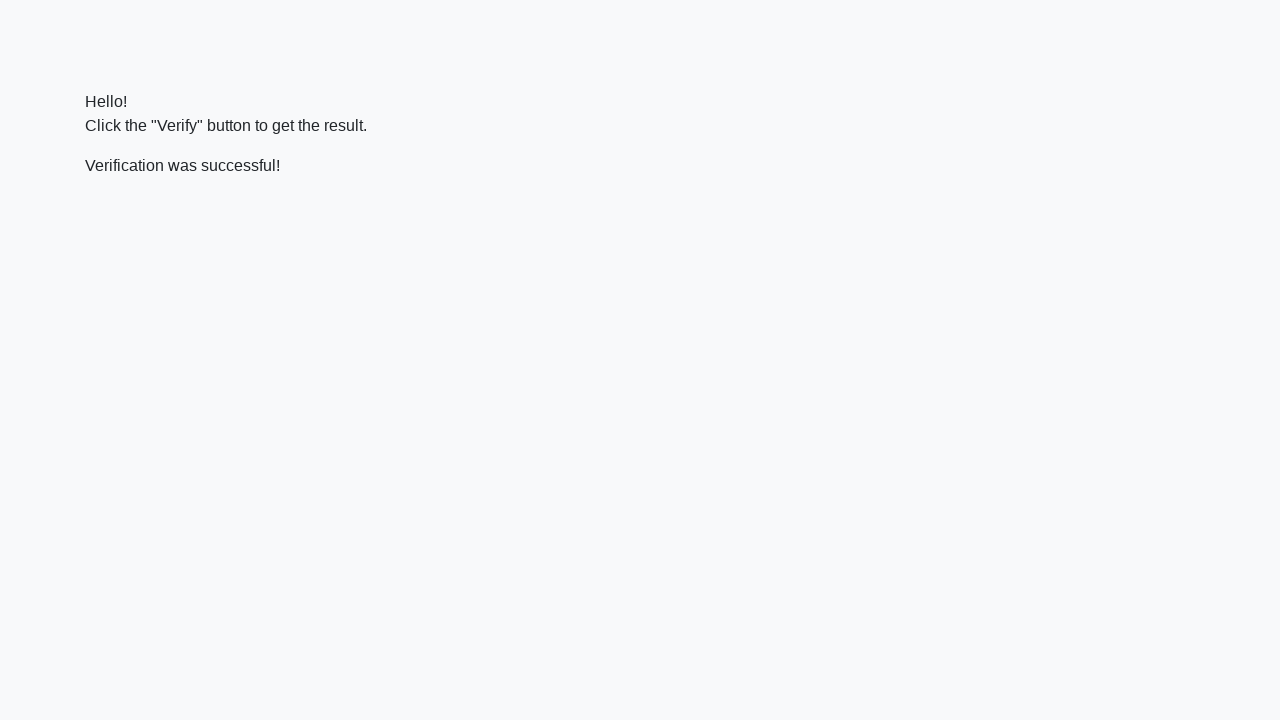